Tests that the copyright hyperlink in the footer navigates to the main Parasoft website

Starting URL: https://parabank.parasoft.com/parabank/index.htm

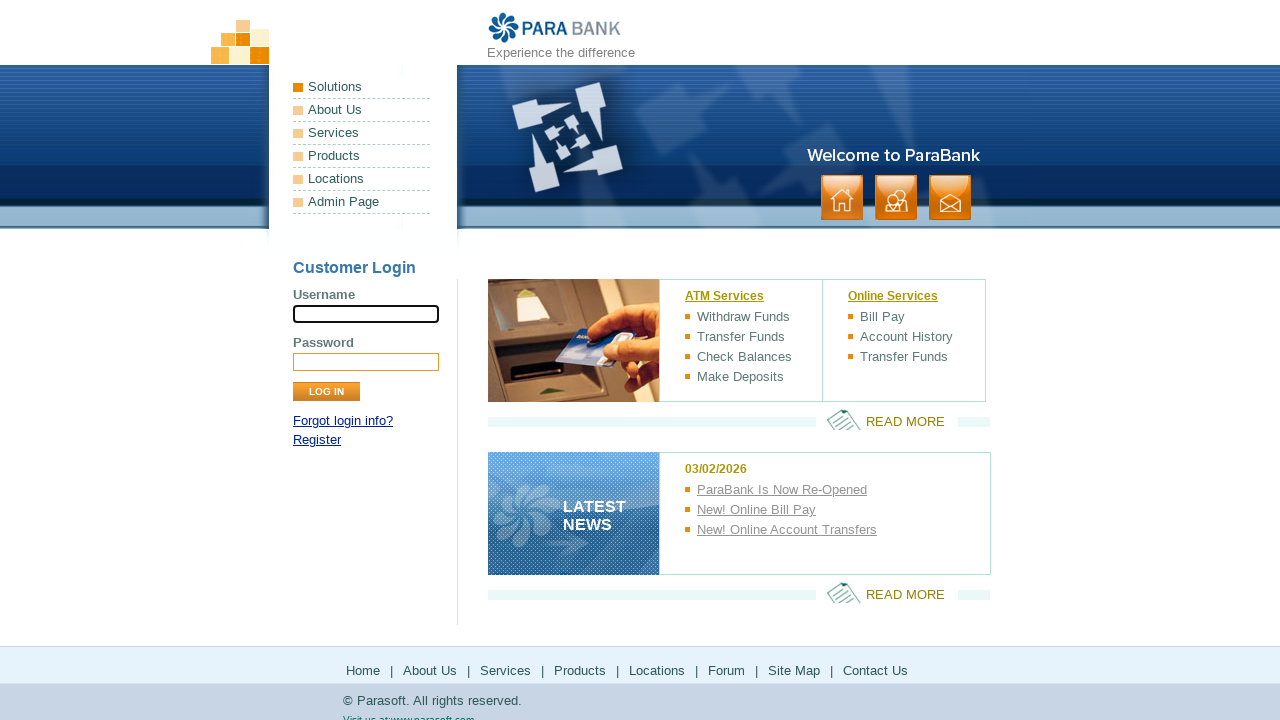

Located copyright hyperlink in footer
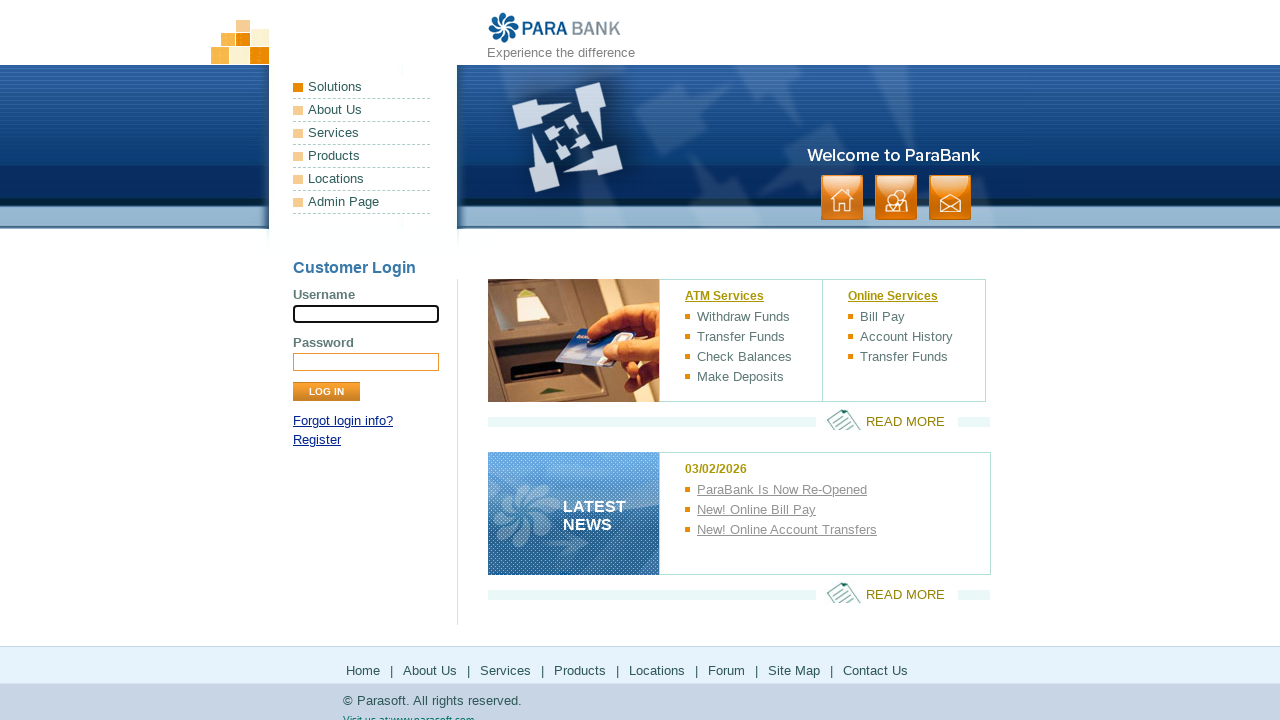

Retrieved href attribute from copyright link
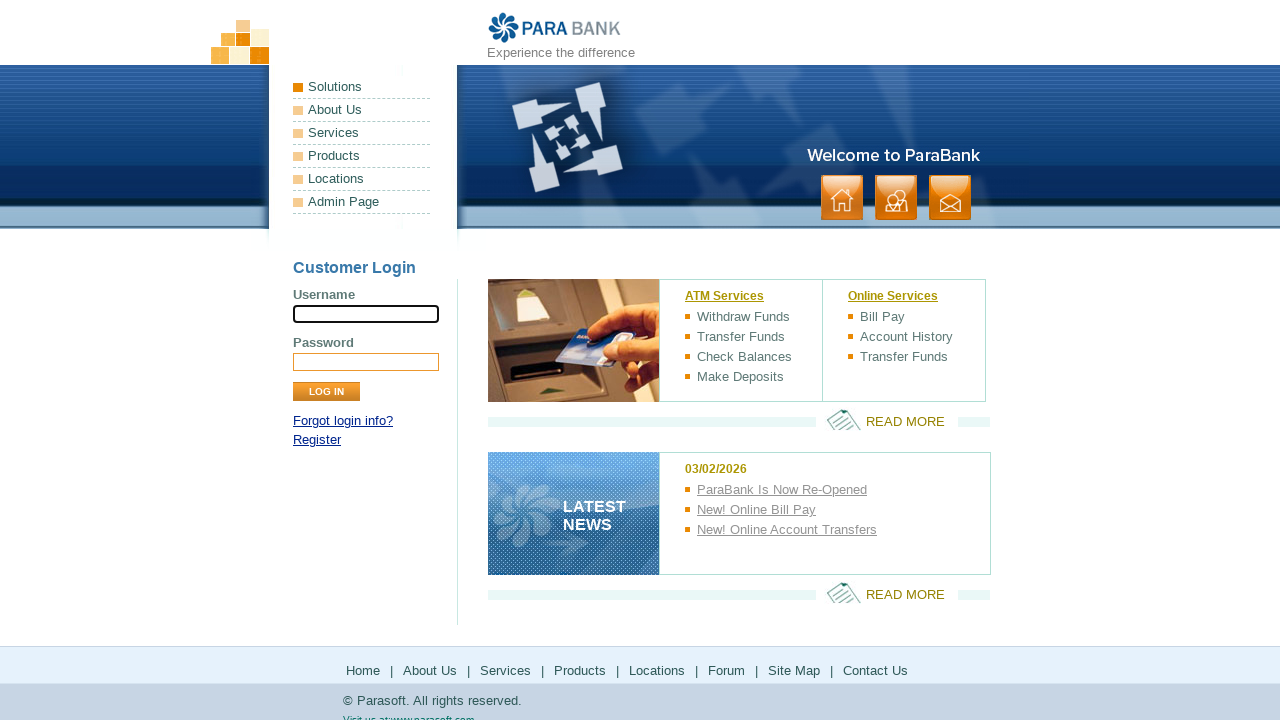

Navigated to copyright hyperlink URL: http://www.parasoft.com/
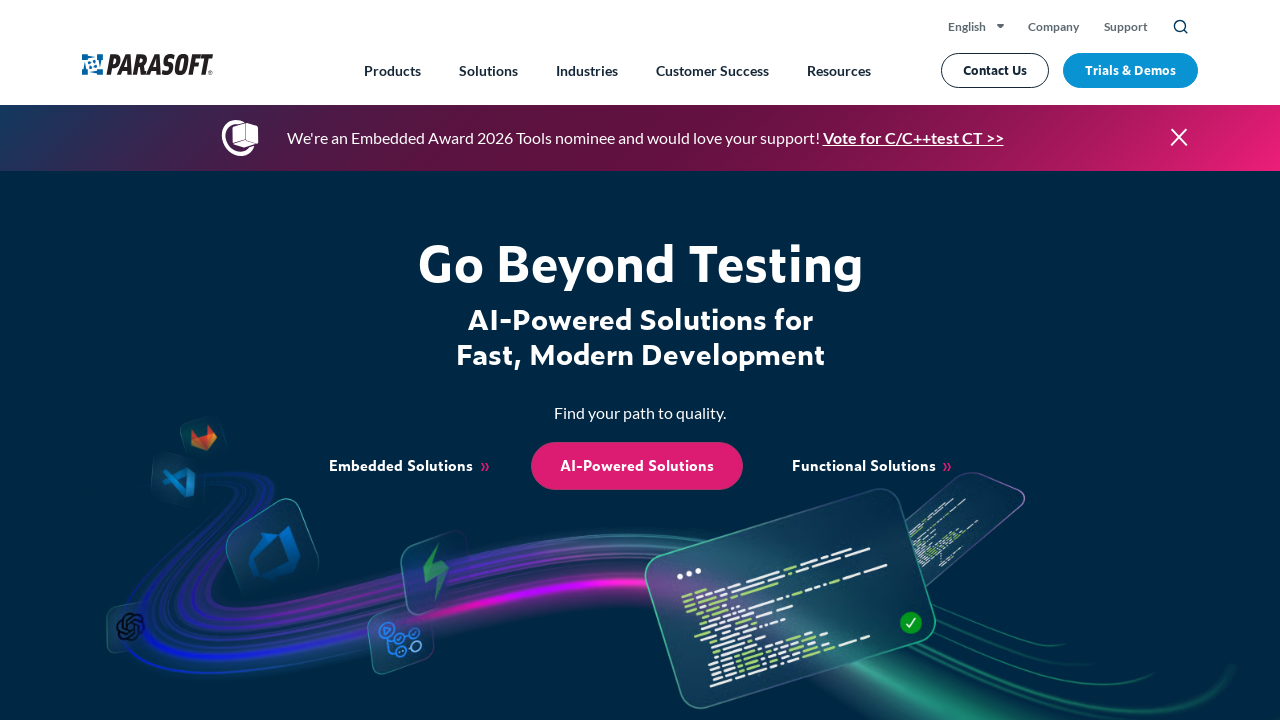

Page loaded successfully at https://www.parasoft.com/
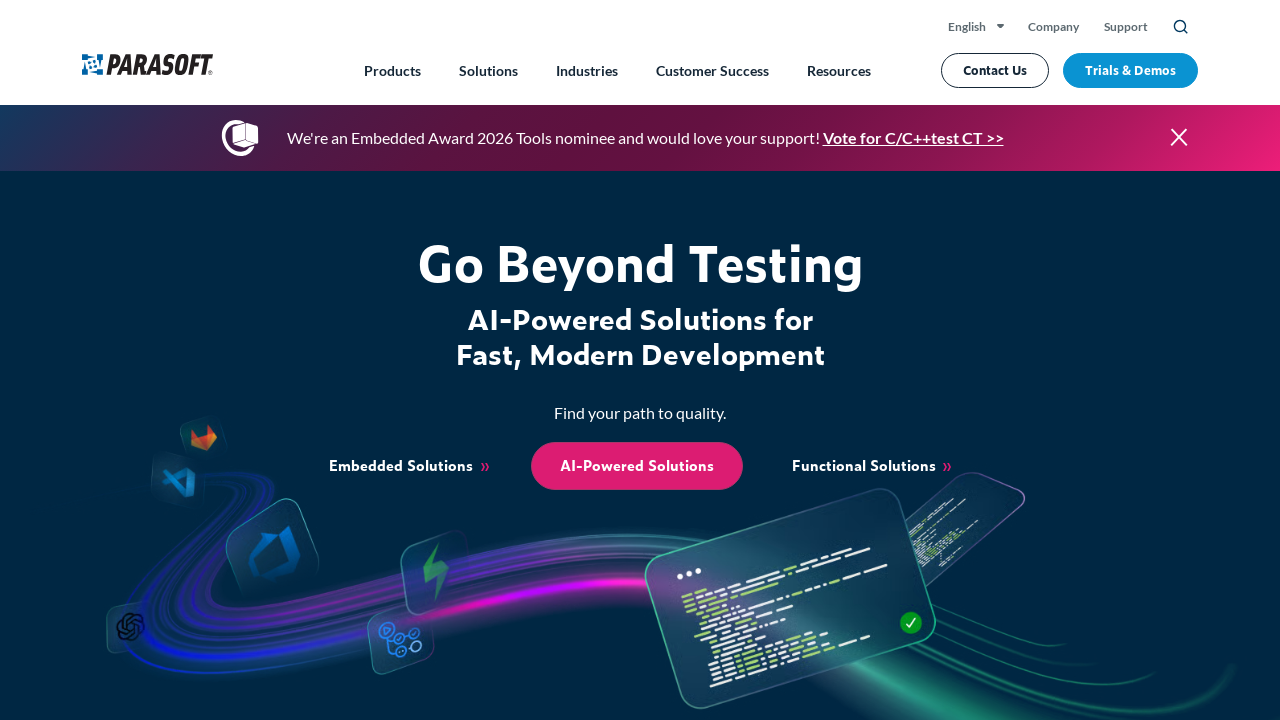

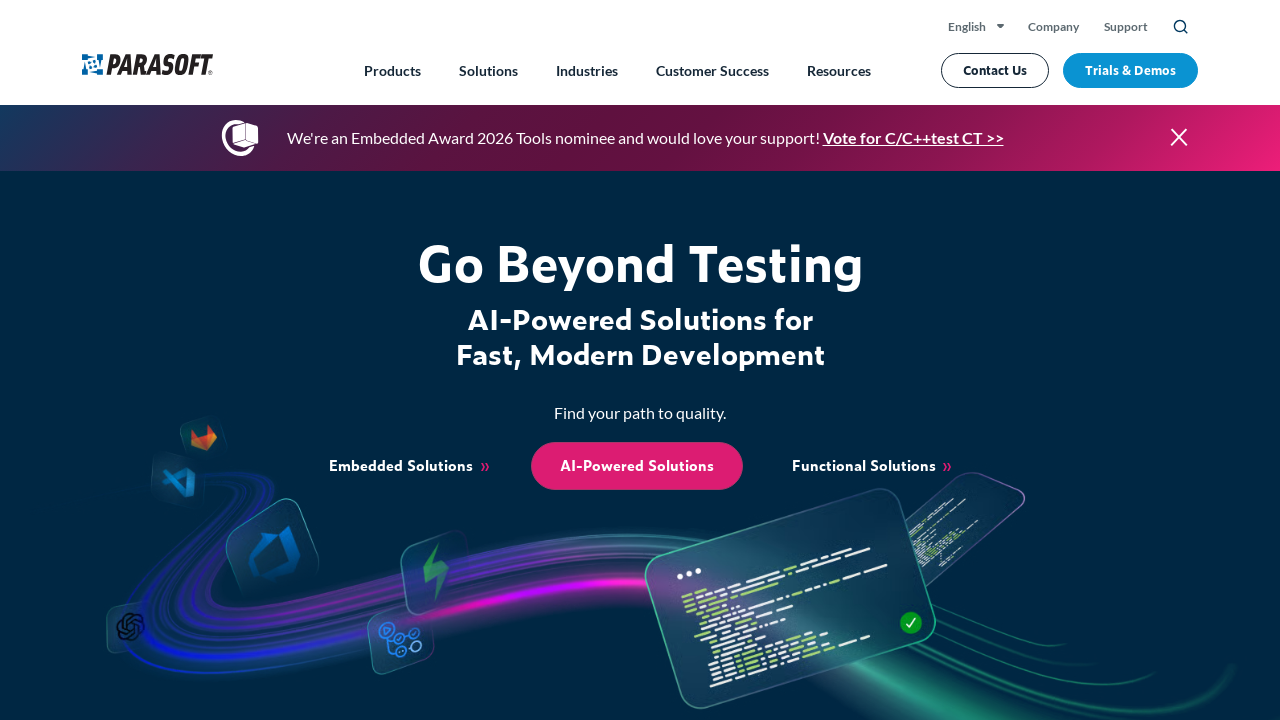